Tests a text input task by entering "get()" into an input field and clicking a submit button on a GitHub Pages educational site.

Starting URL: https://suninjuly.github.io/text_input_task.html

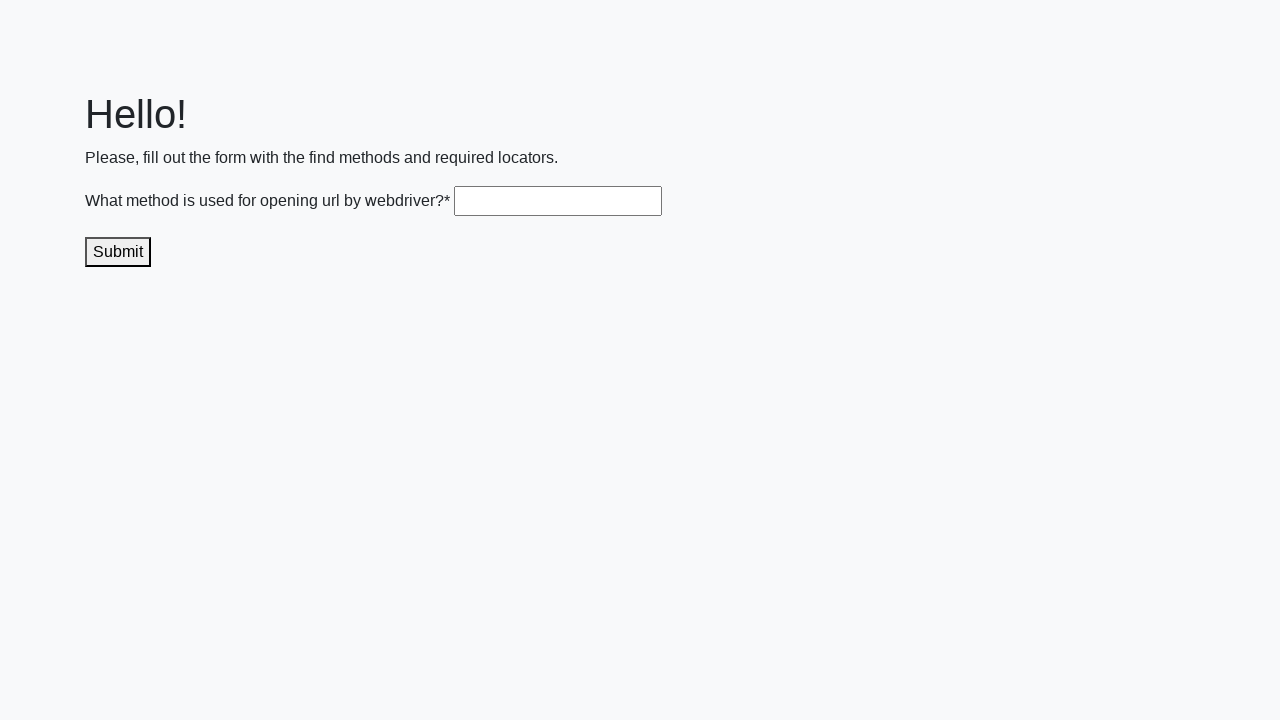

Filled input field with 'get()' on input
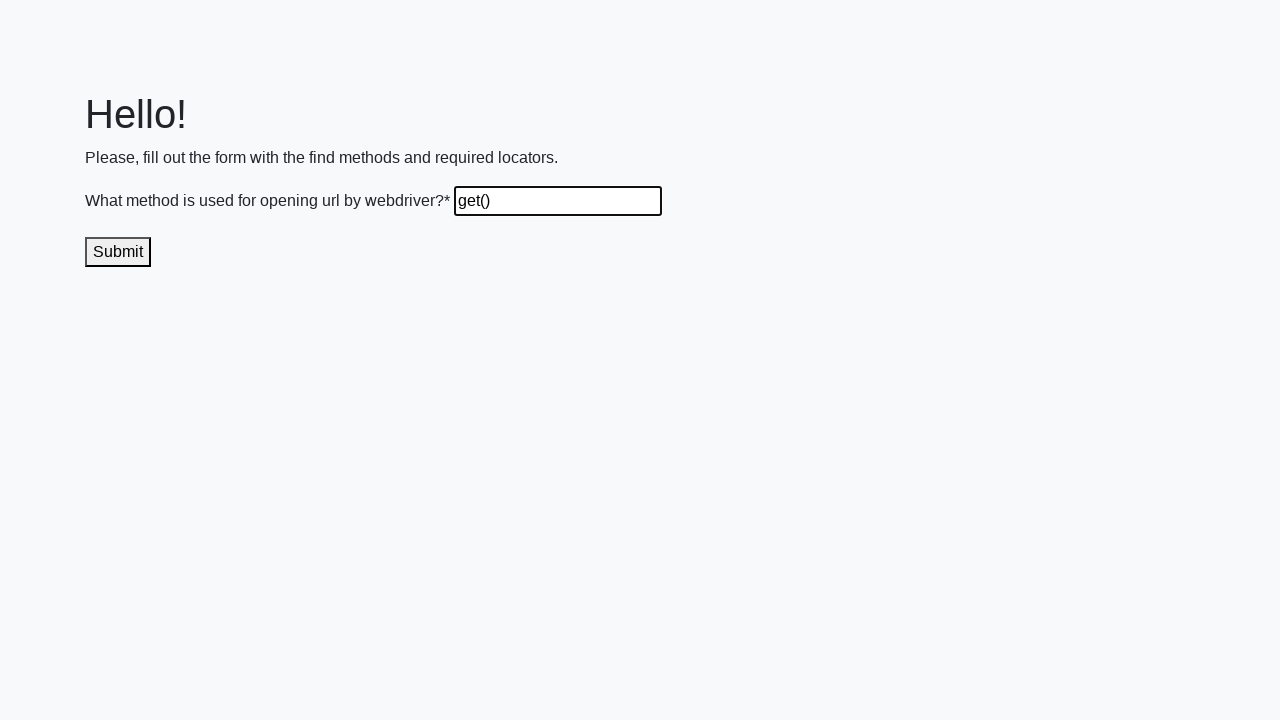

Clicked submit button at (118, 252) on button
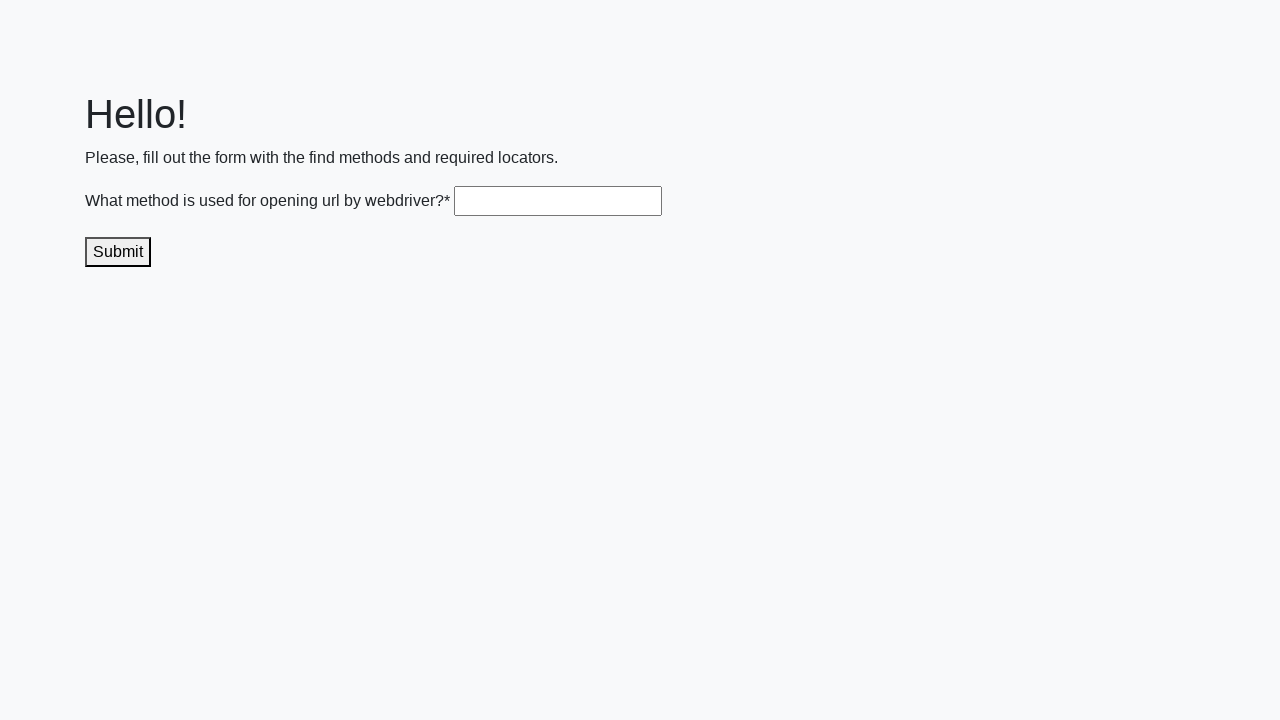

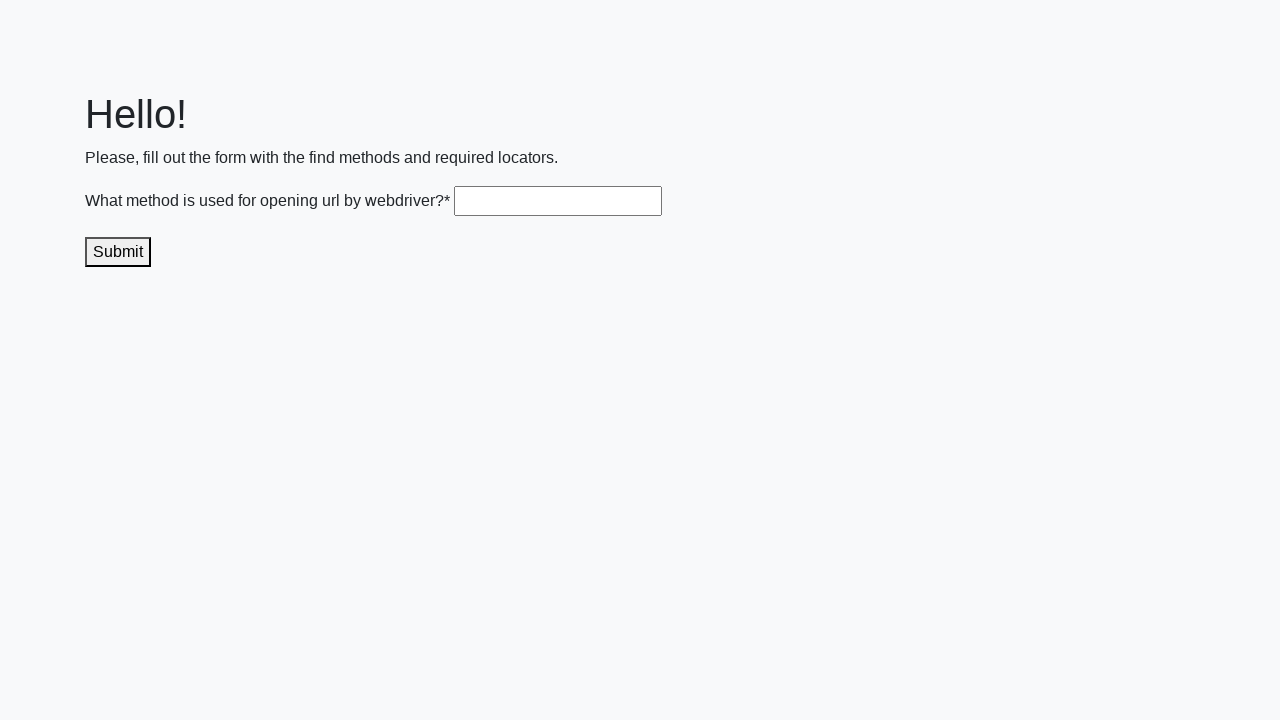